Tests that the Click Me button is enabled on the buttons page

Starting URL: https://demoqa.com/elements

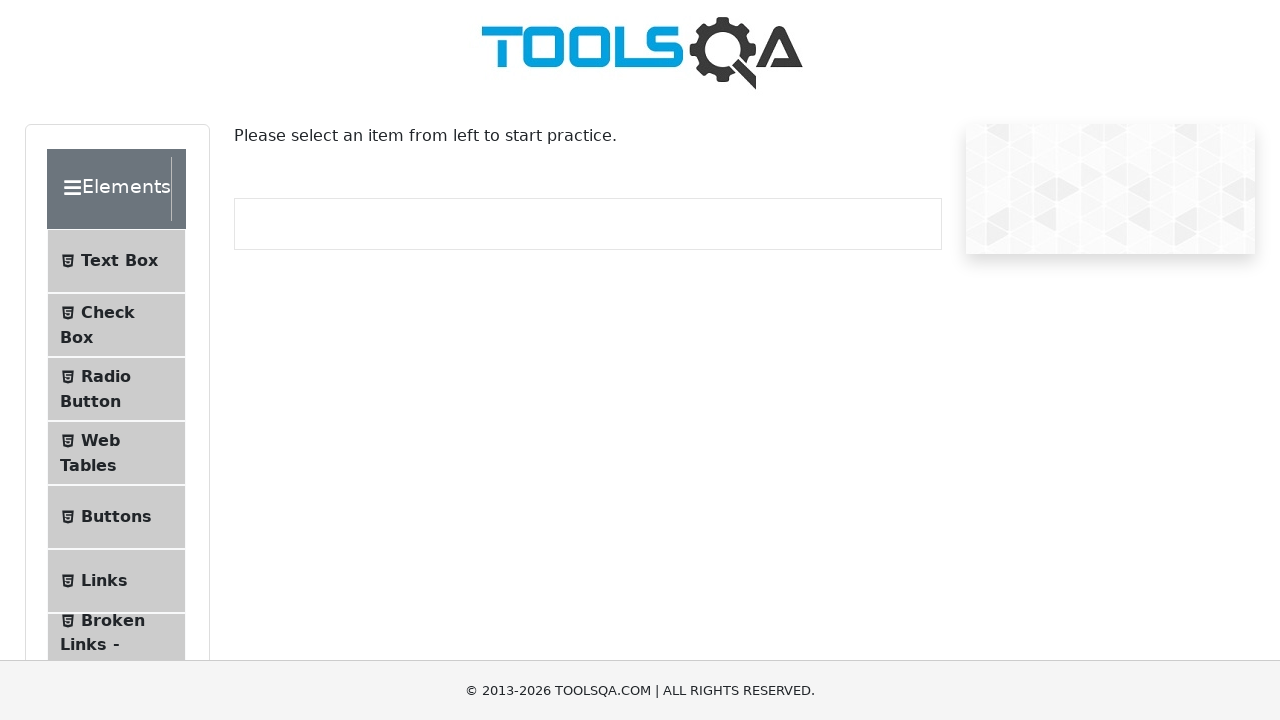

Clicked Buttons menu item at (116, 517) on internal:text="Buttons"i
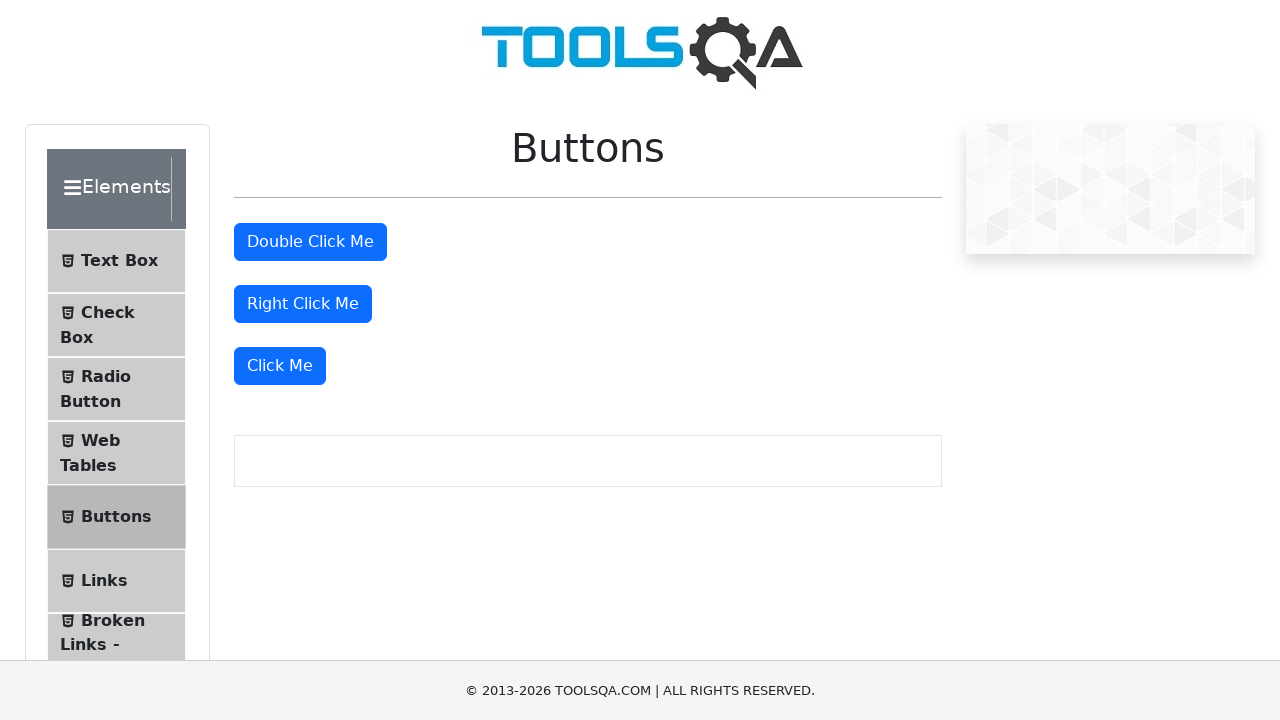

Buttons page loaded successfully
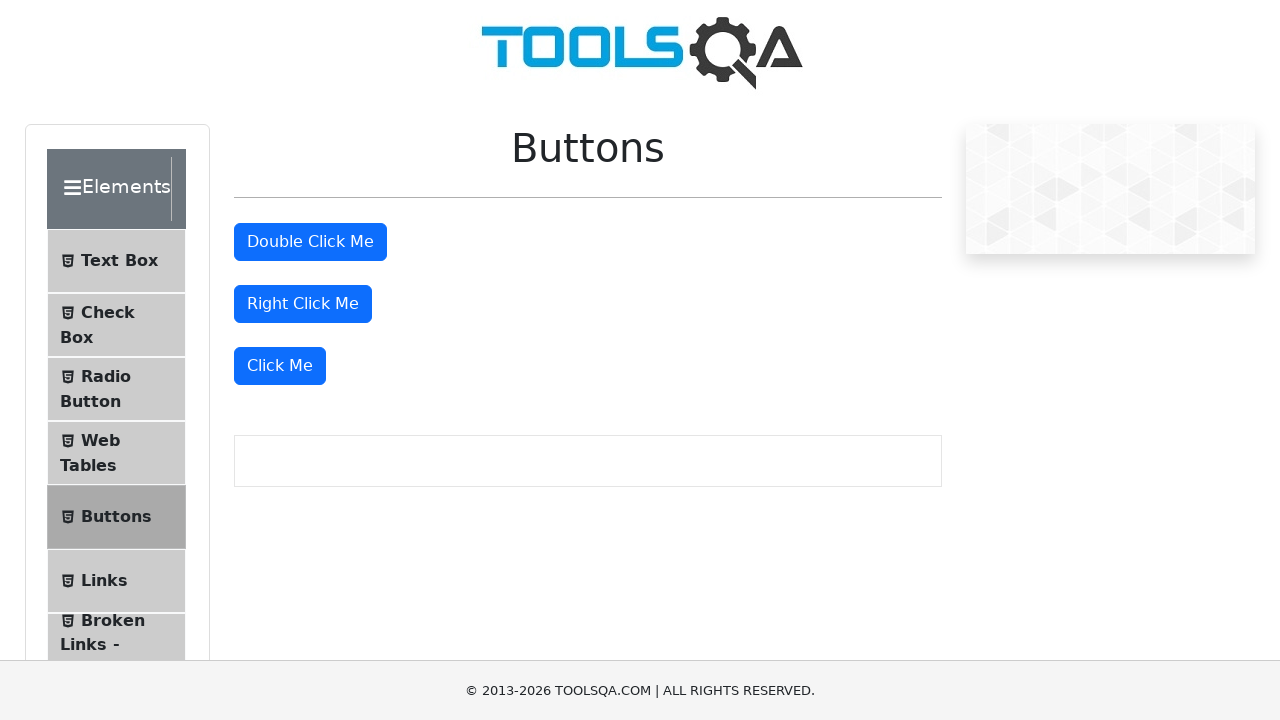

Click Me button is visible and enabled
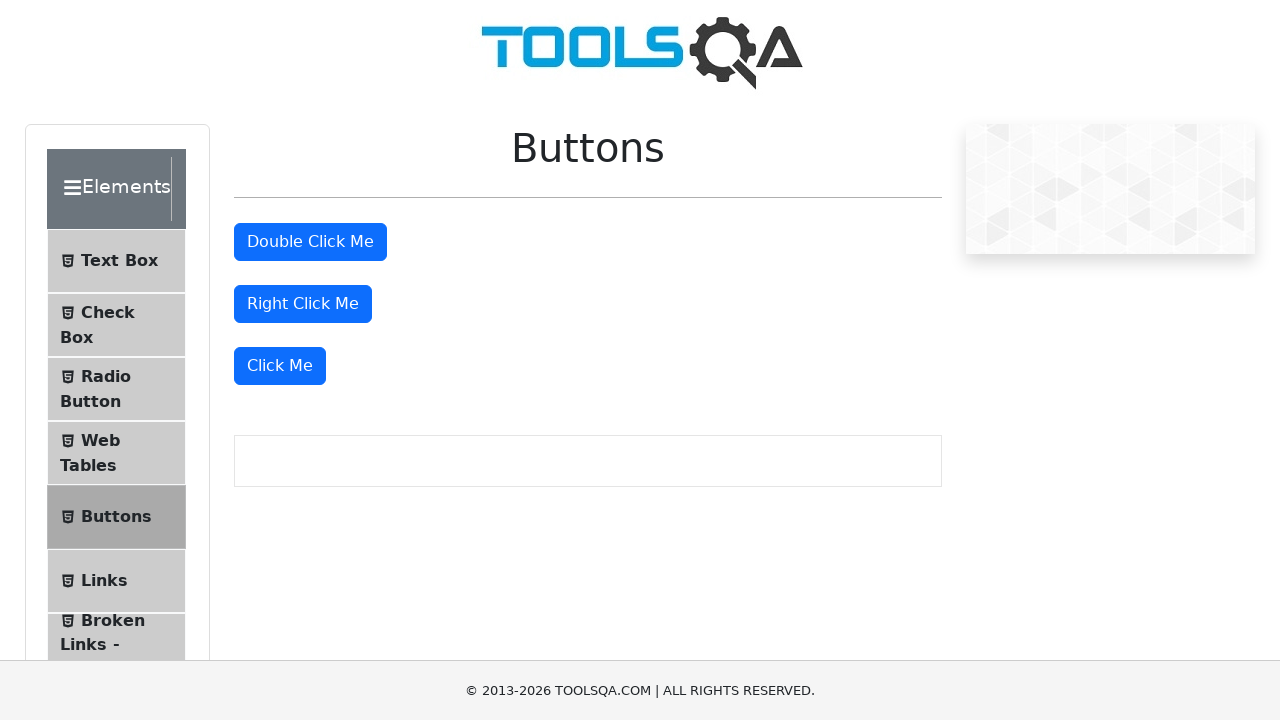

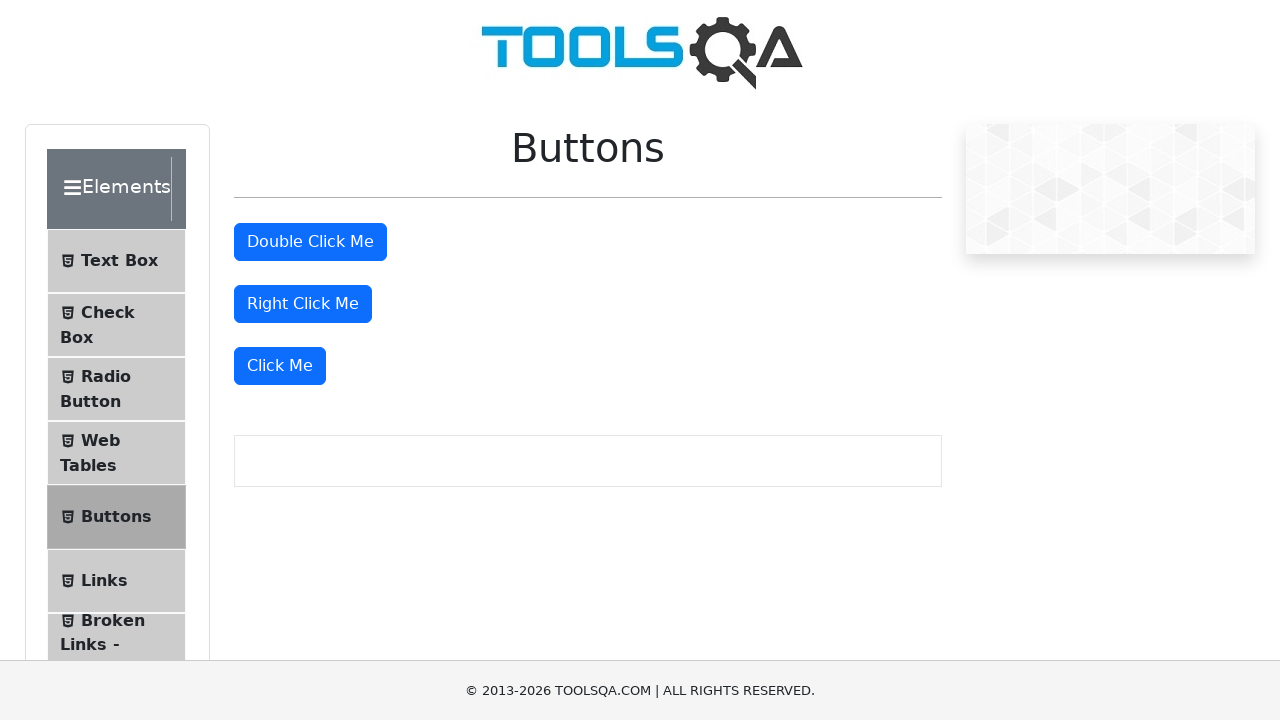